Tests scrolling functionality by navigating to the Selenium website and scrolling down to the News section heading using JavaScript scroll into view.

Starting URL: https://www.selenium.dev/

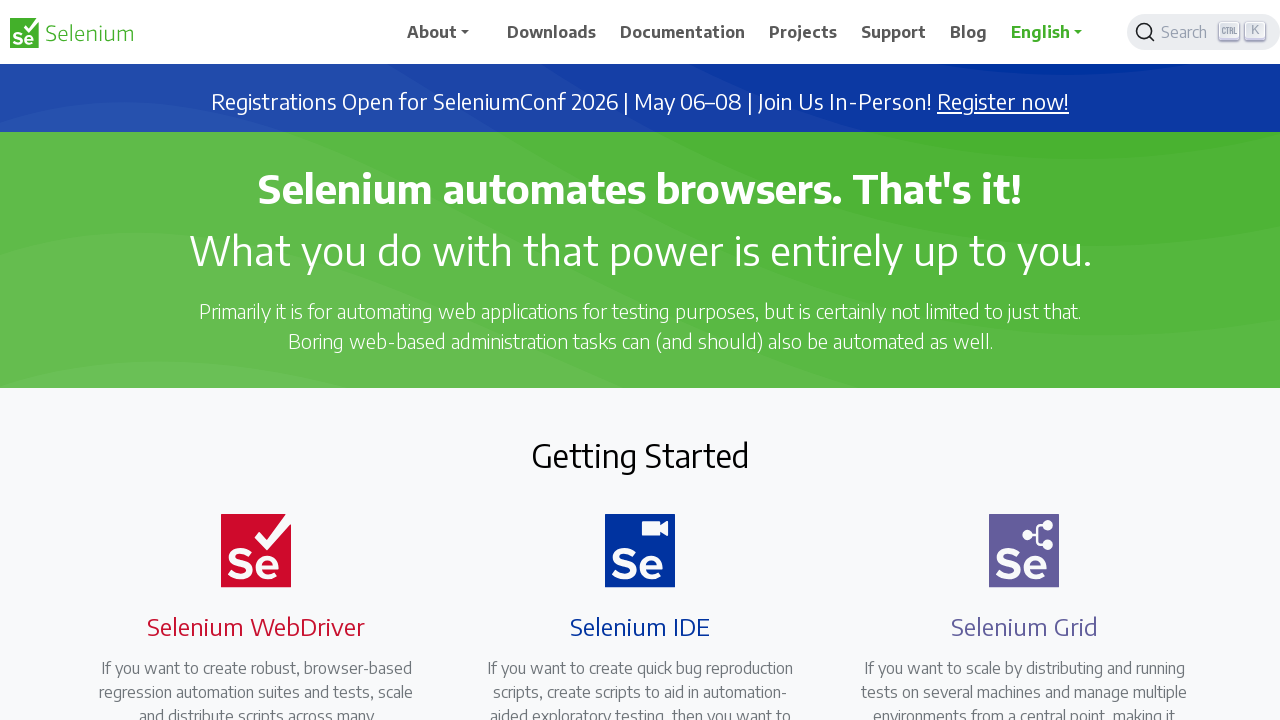

Located News heading element using XPath selector
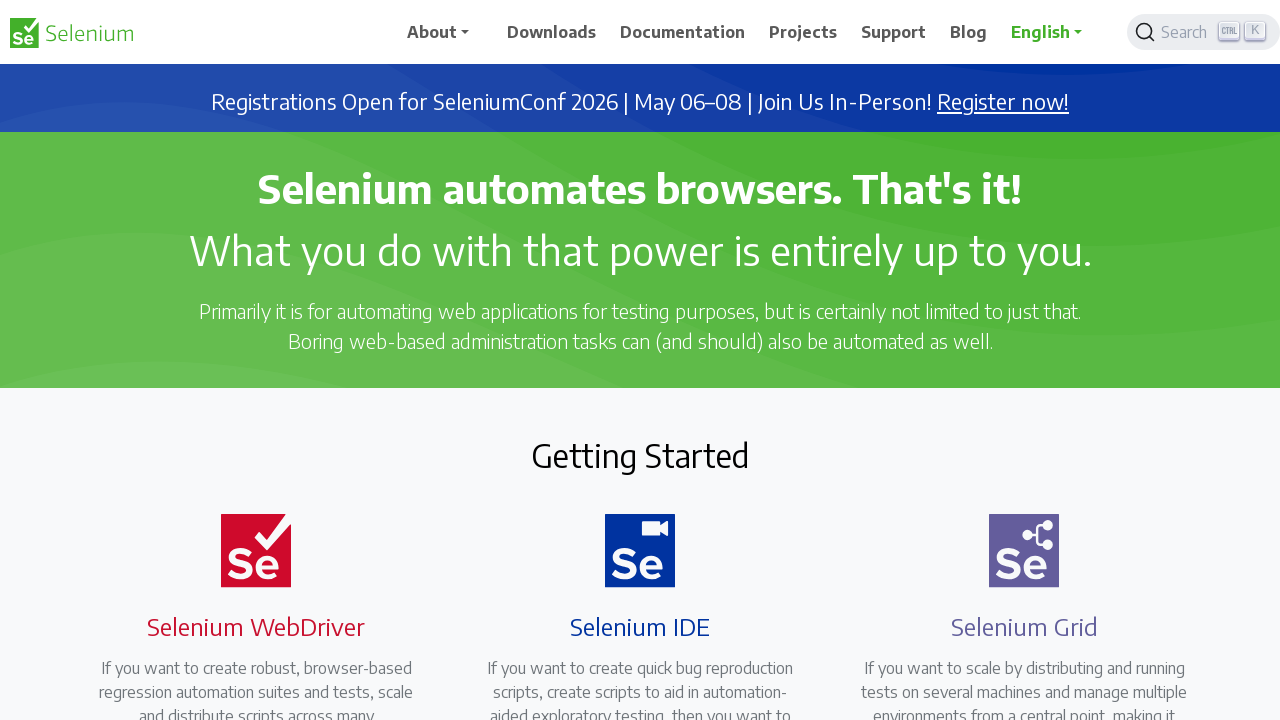

Scrolled News heading element into view using JavaScript scroll into view
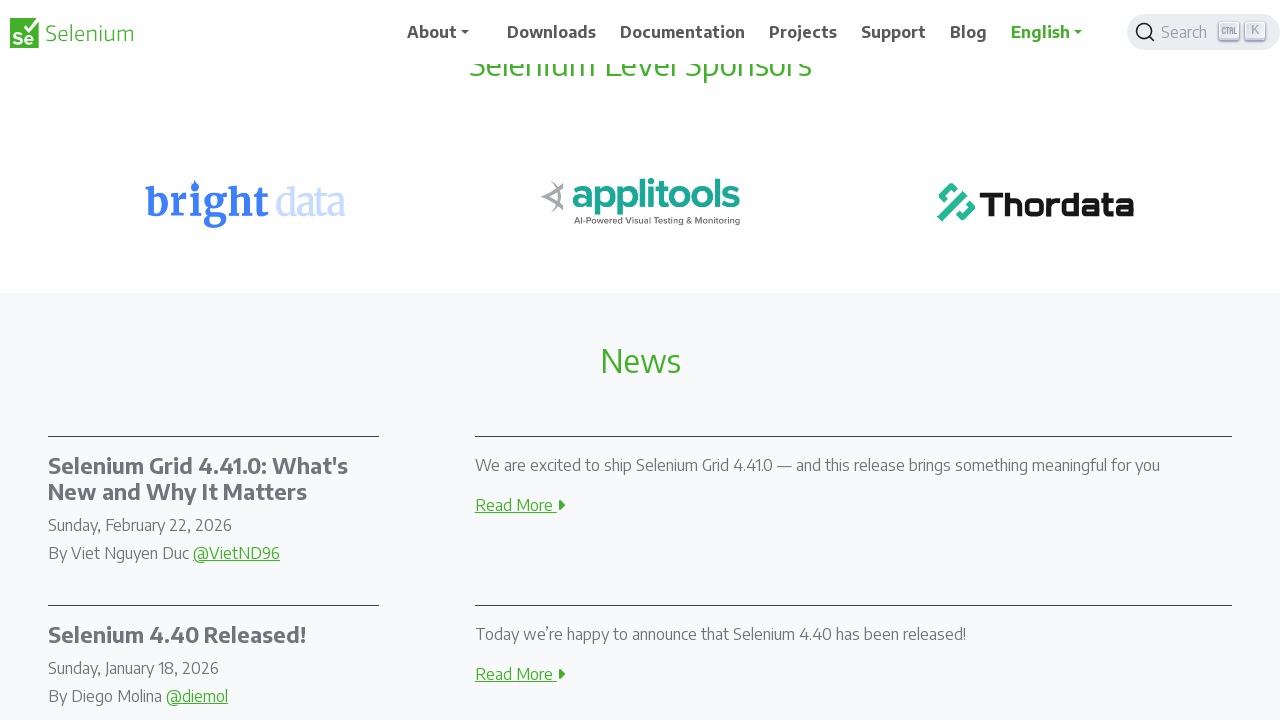

Verified News heading element is visible on the page
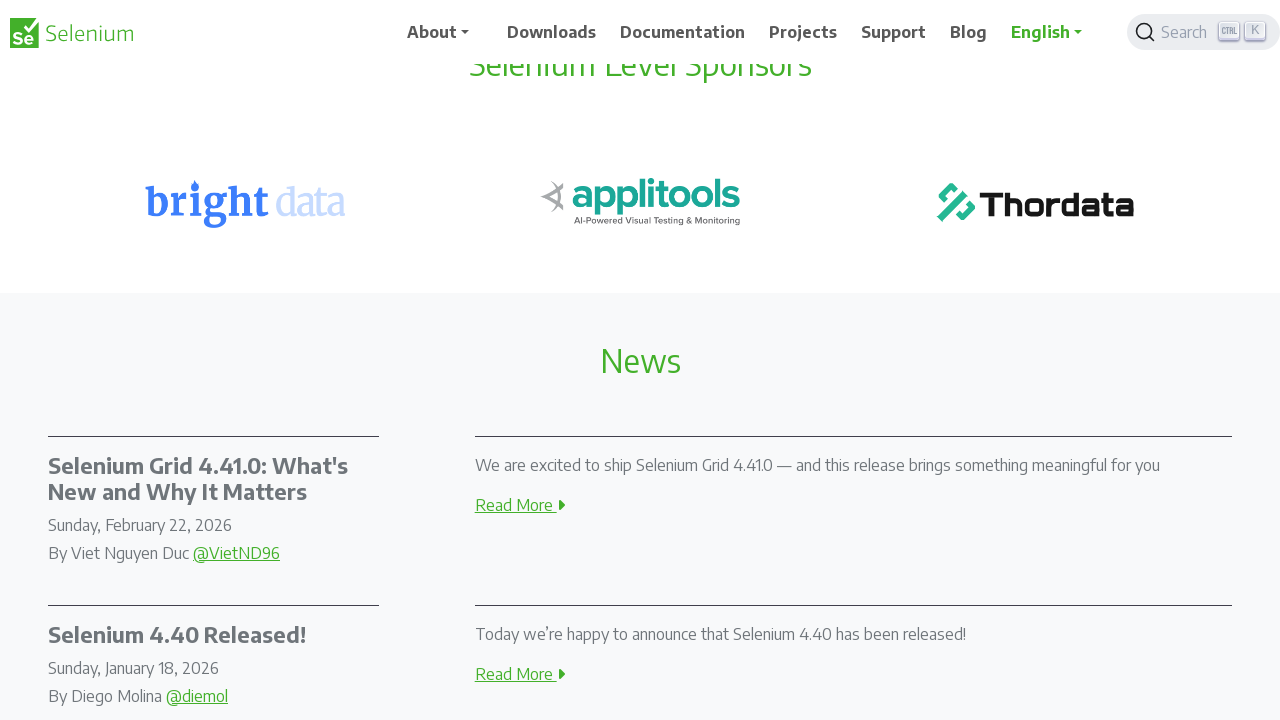

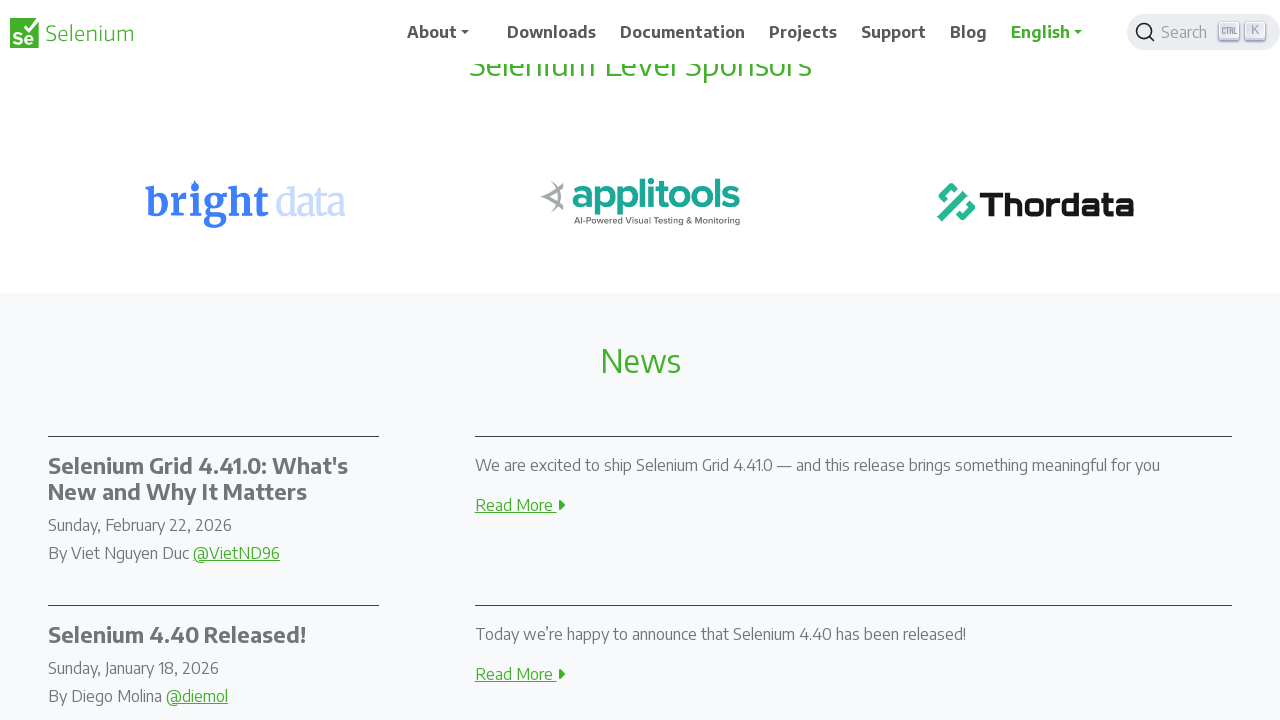